Tests clicking a button with the class 'btn-primary' on the UI Test Automation Playground class attribute page

Starting URL: http://uitestingplayground.com/classattr

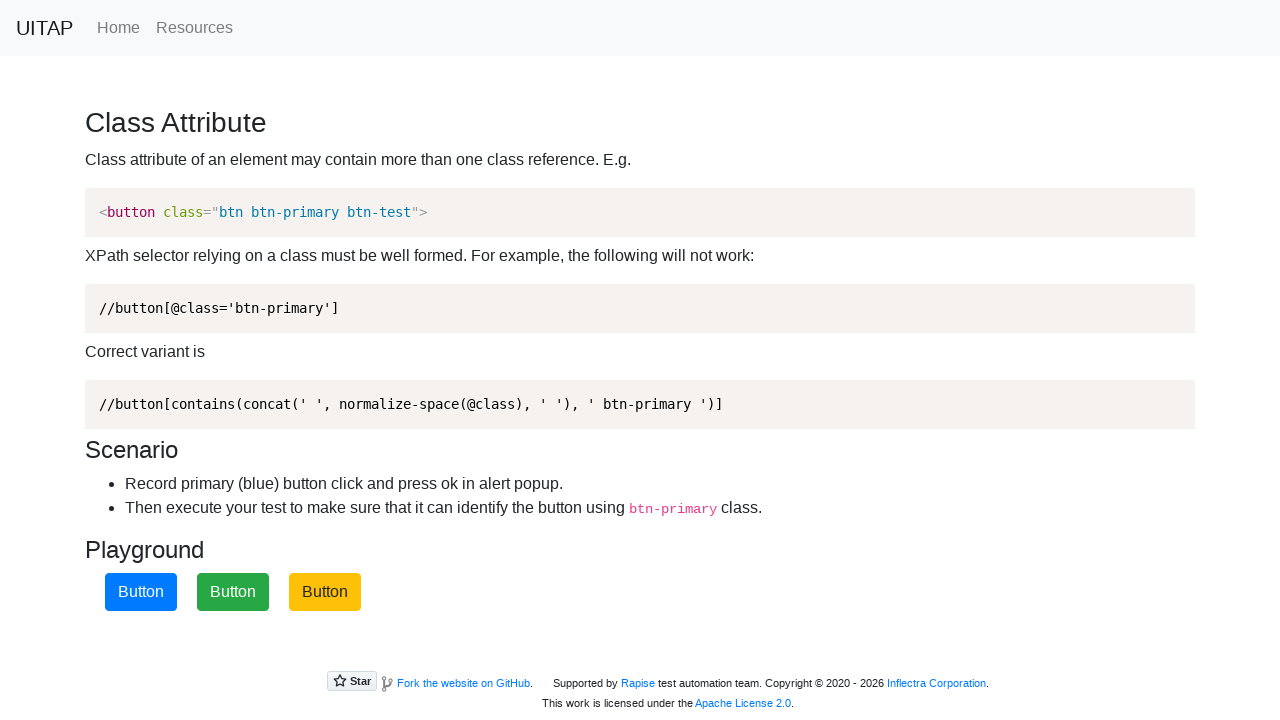

Navigated to UI Test Automation Playground class attribute page
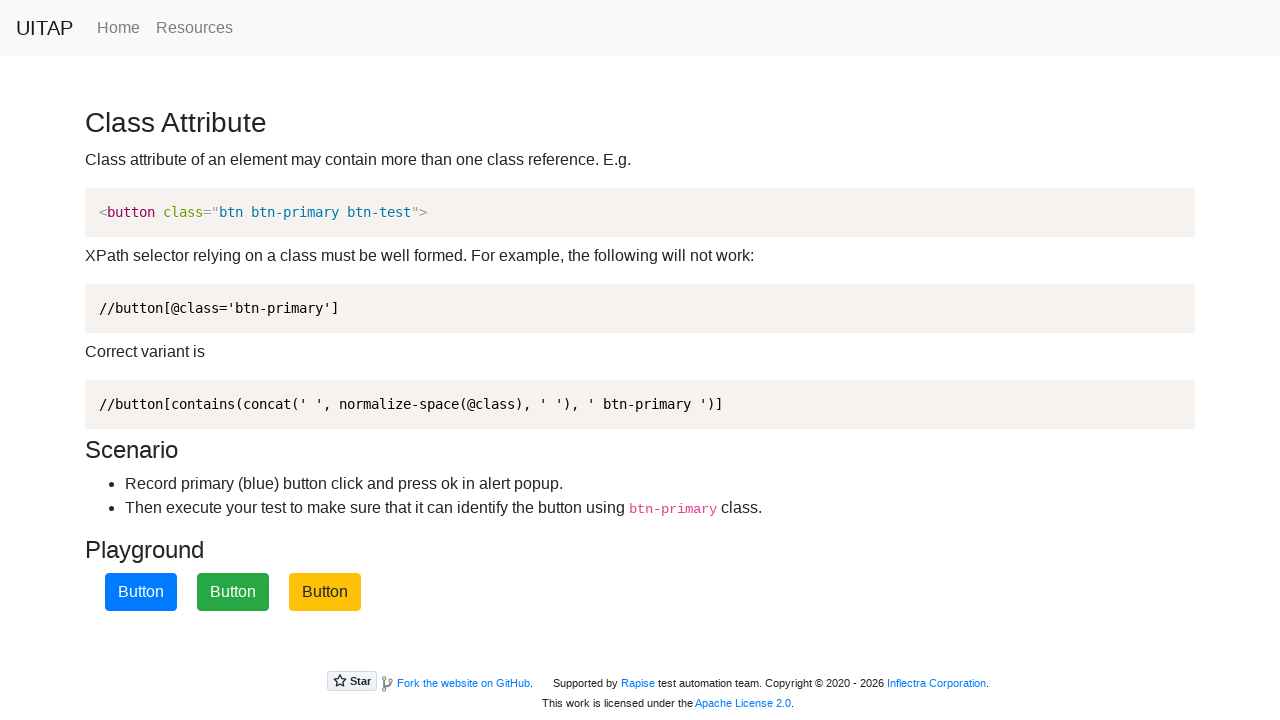

Clicked button with class 'btn-primary' at (141, 592) on .btn-primary
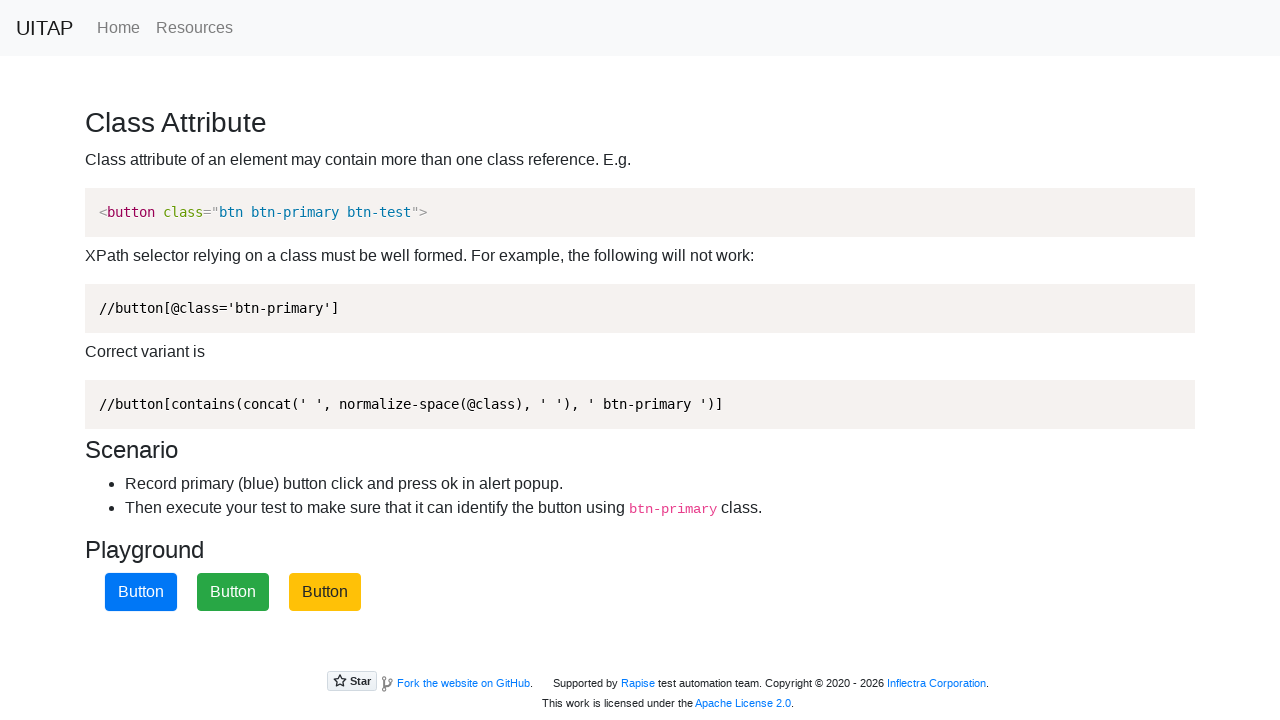

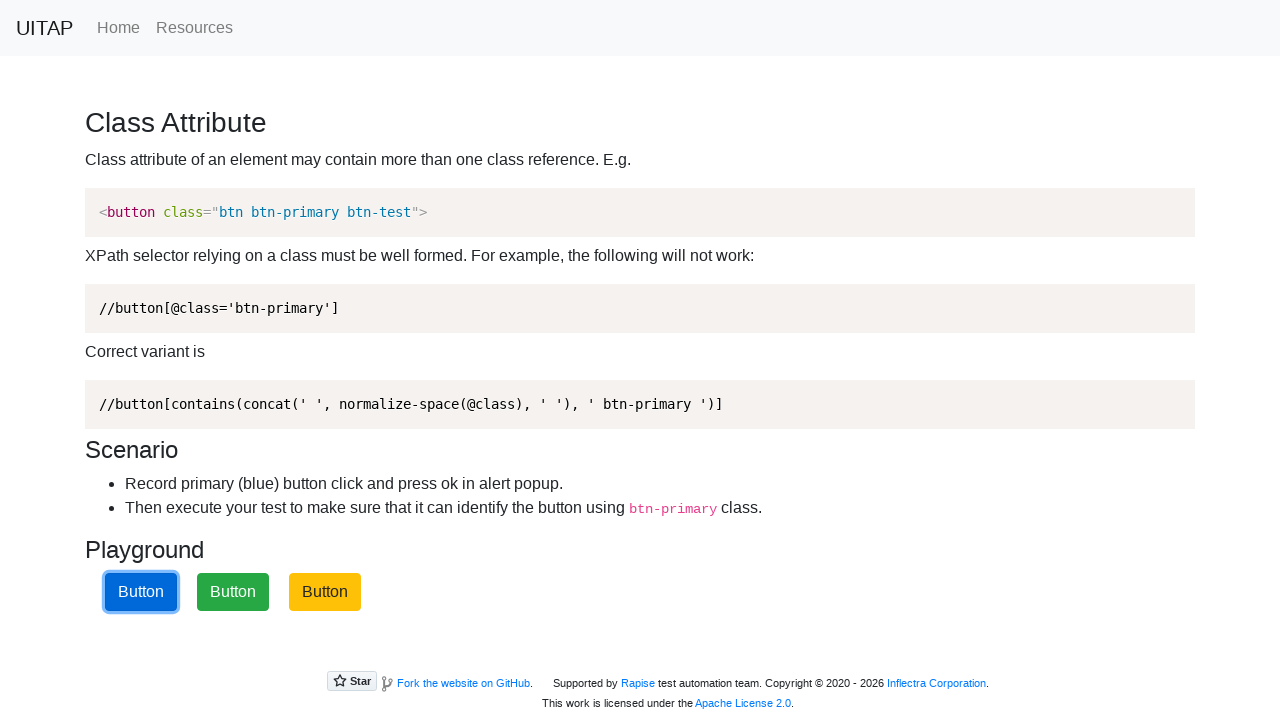